Tests keyboard and mouse operations on the source city input field including typing, double-click, and context click actions

Starting URL: https://www.apsrtconline.in/

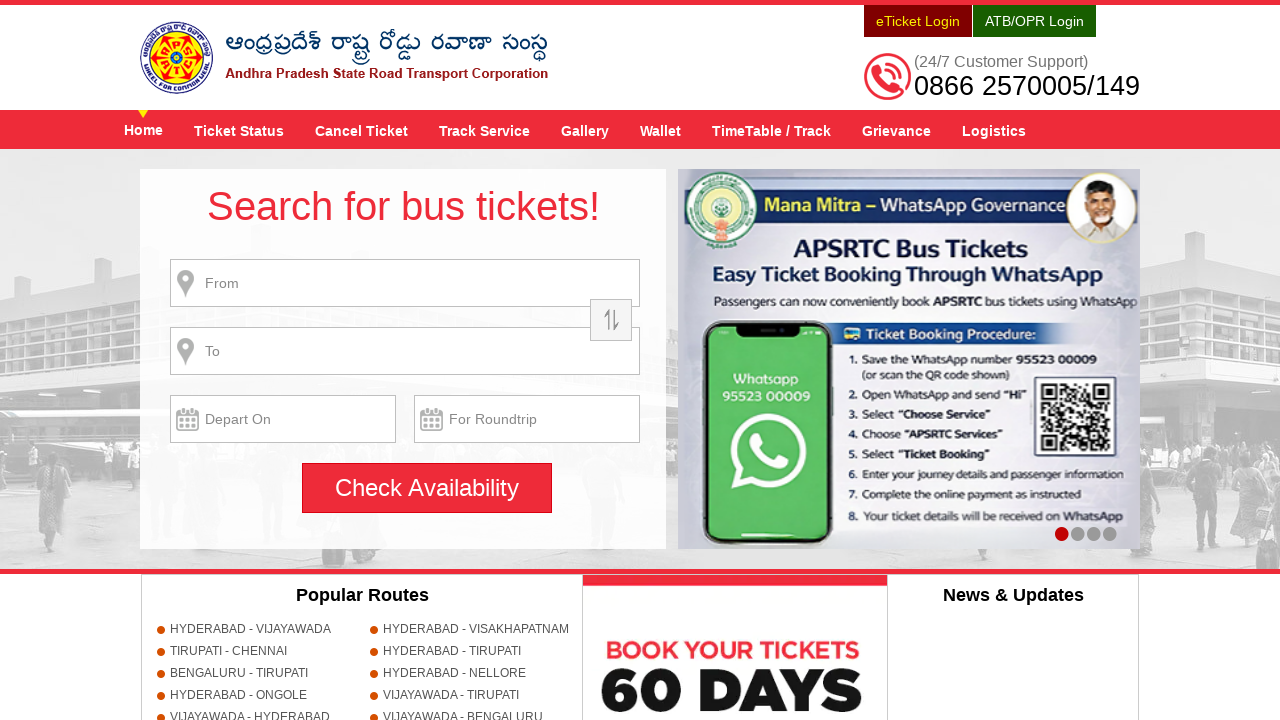

Clicked on source city input field at (405, 283) on input[name='source']
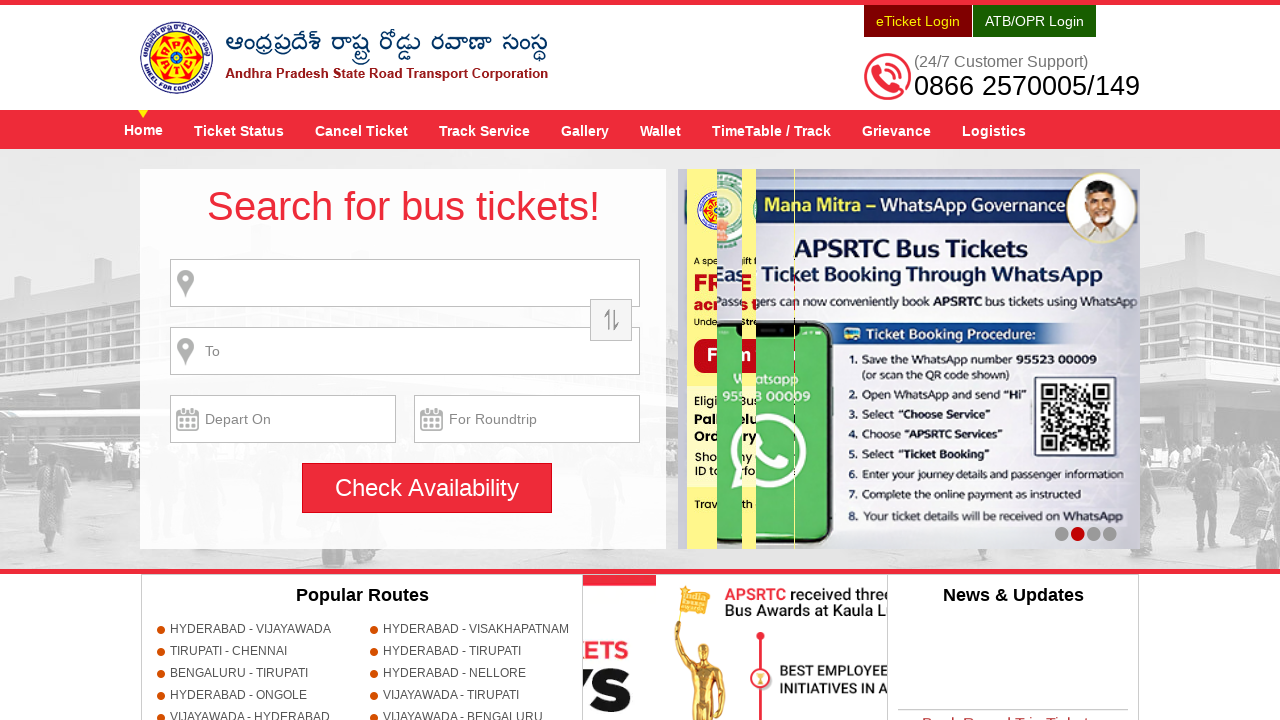

Typed 'HYDERABAD' in source city input field on input[name='source']
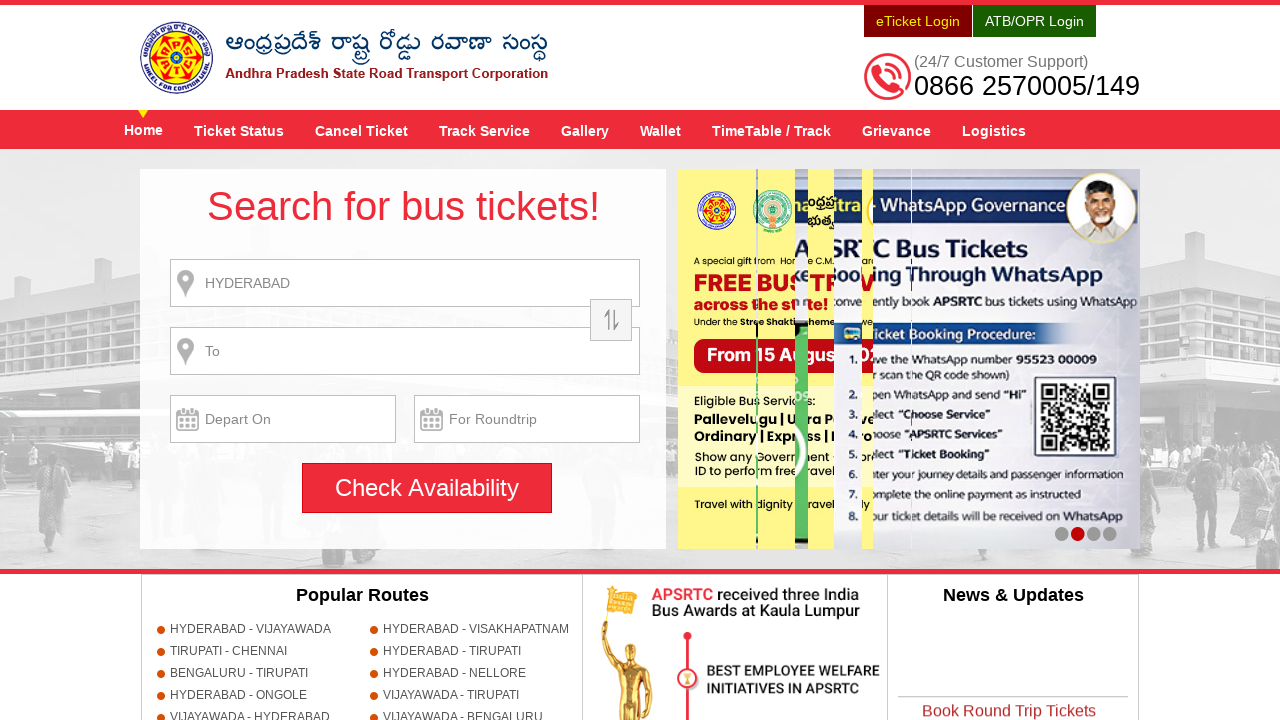

Waited for 1000 milliseconds
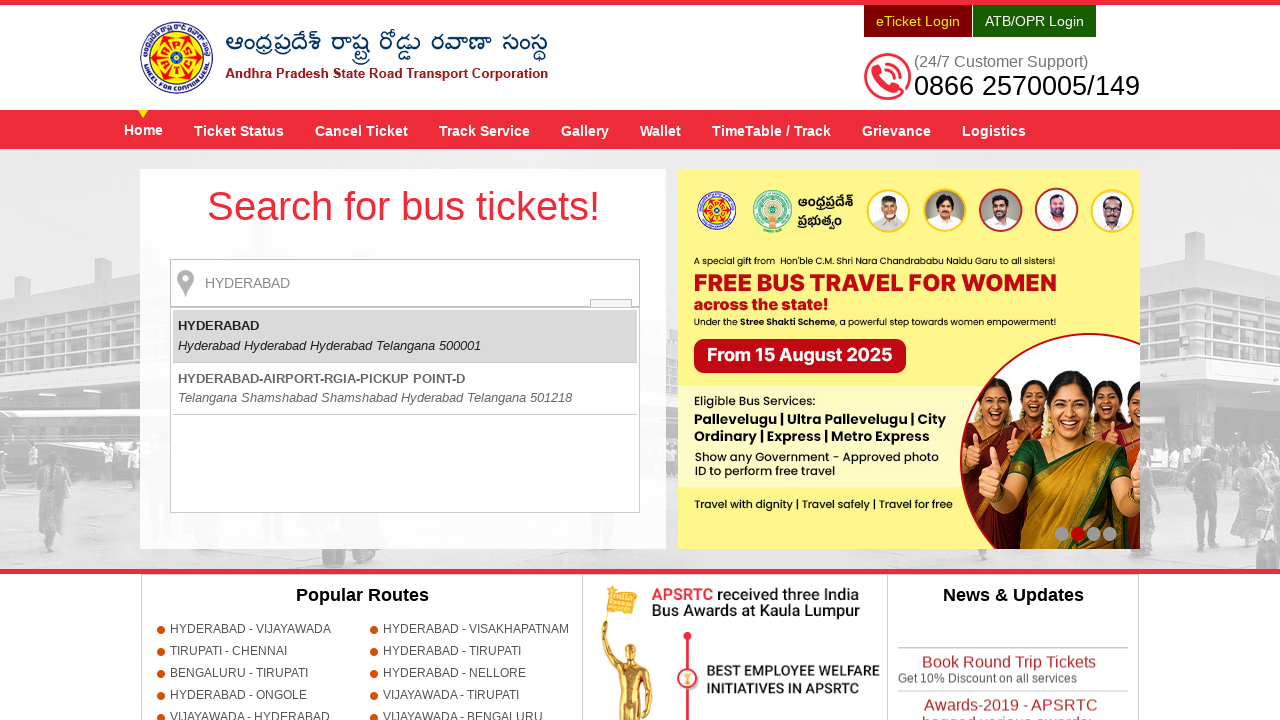

Double-clicked on source city input field to select text at (405, 283) on input[name='source']
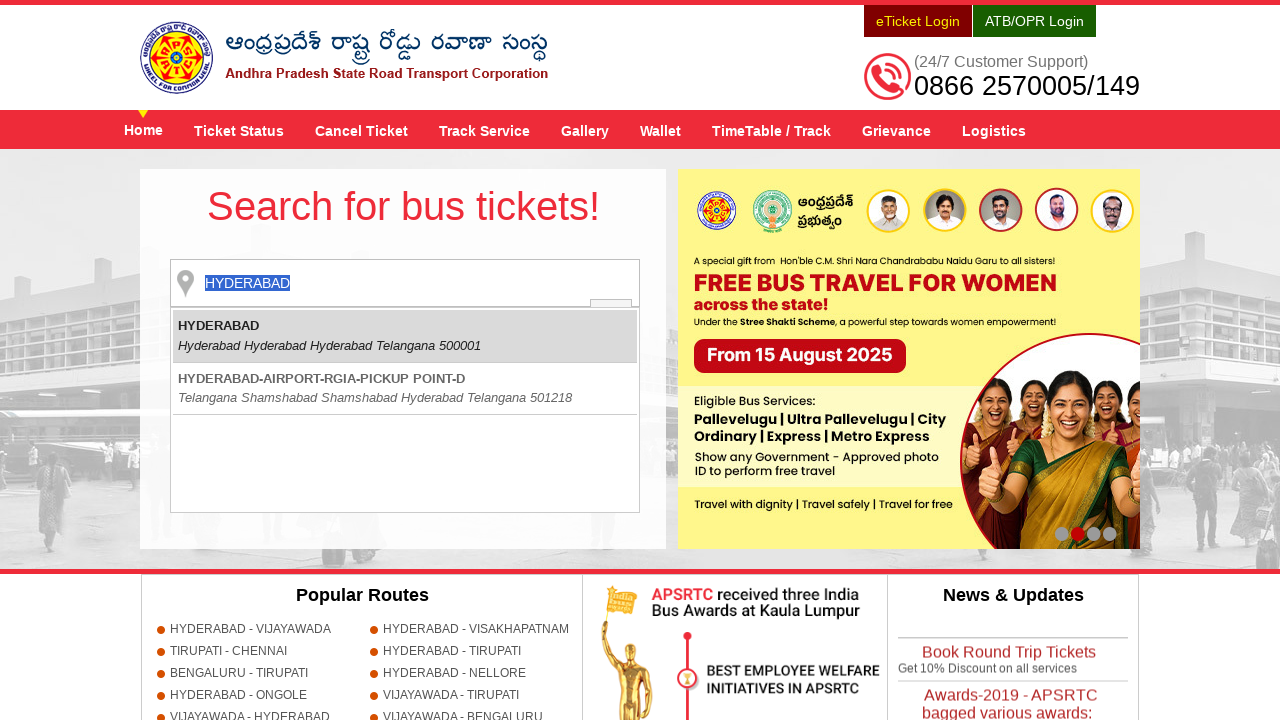

Right-clicked on source city input field to open context menu at (405, 283) on input[name='source']
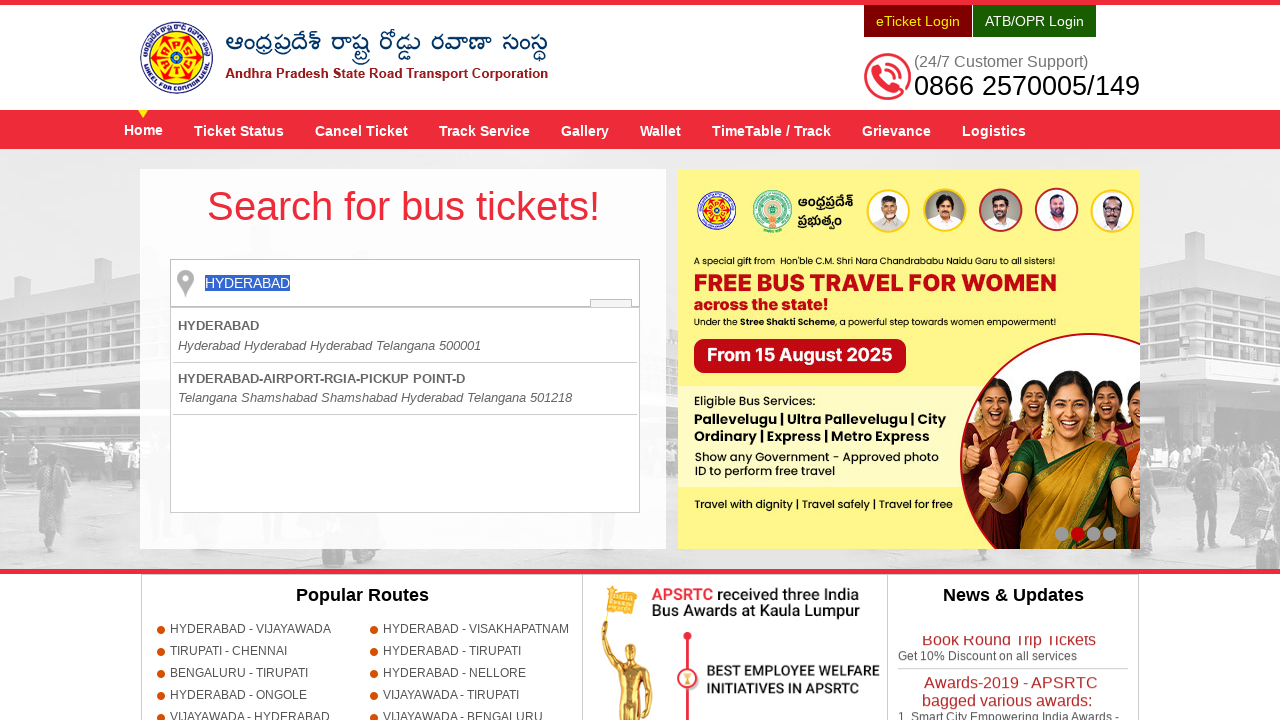

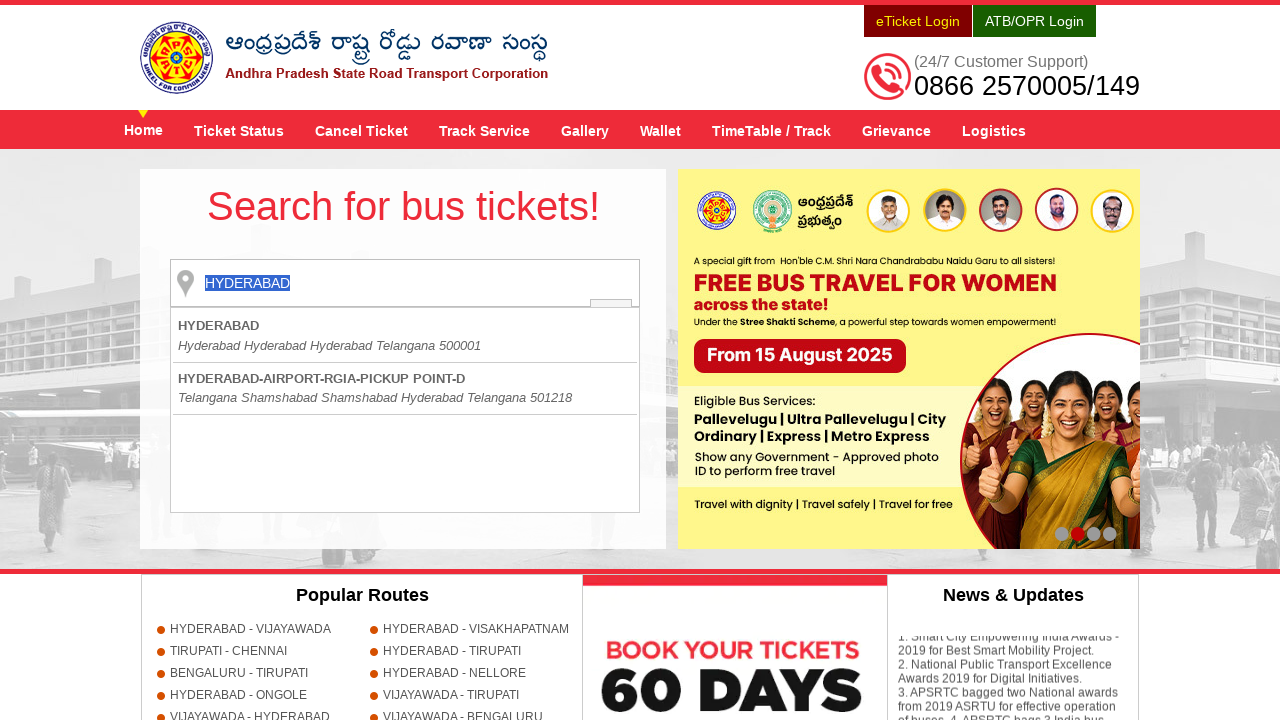